Navigates to W3Schools HTML tables tutorial page and verifies that table rows are present and loaded on the page

Starting URL: https://www.w3schools.com/html/html_tables.asp

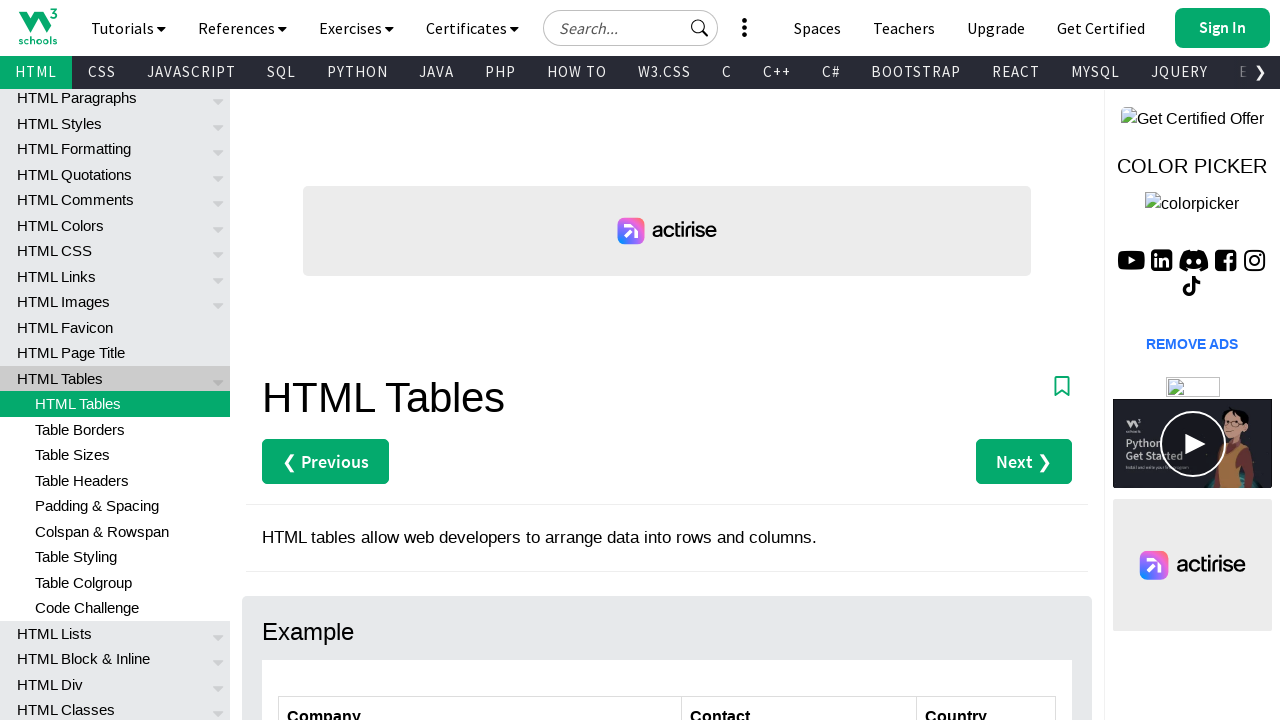

Navigated to W3Schools HTML tables tutorial page
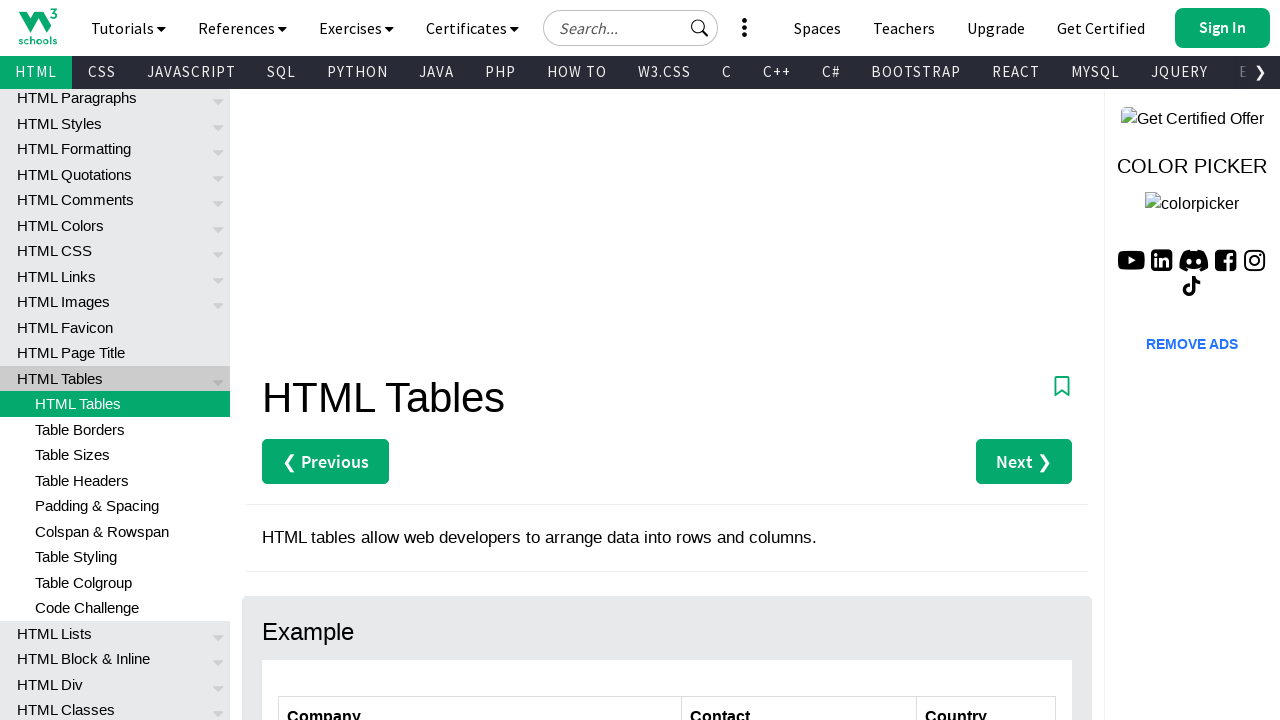

Table rows selector loaded on the page
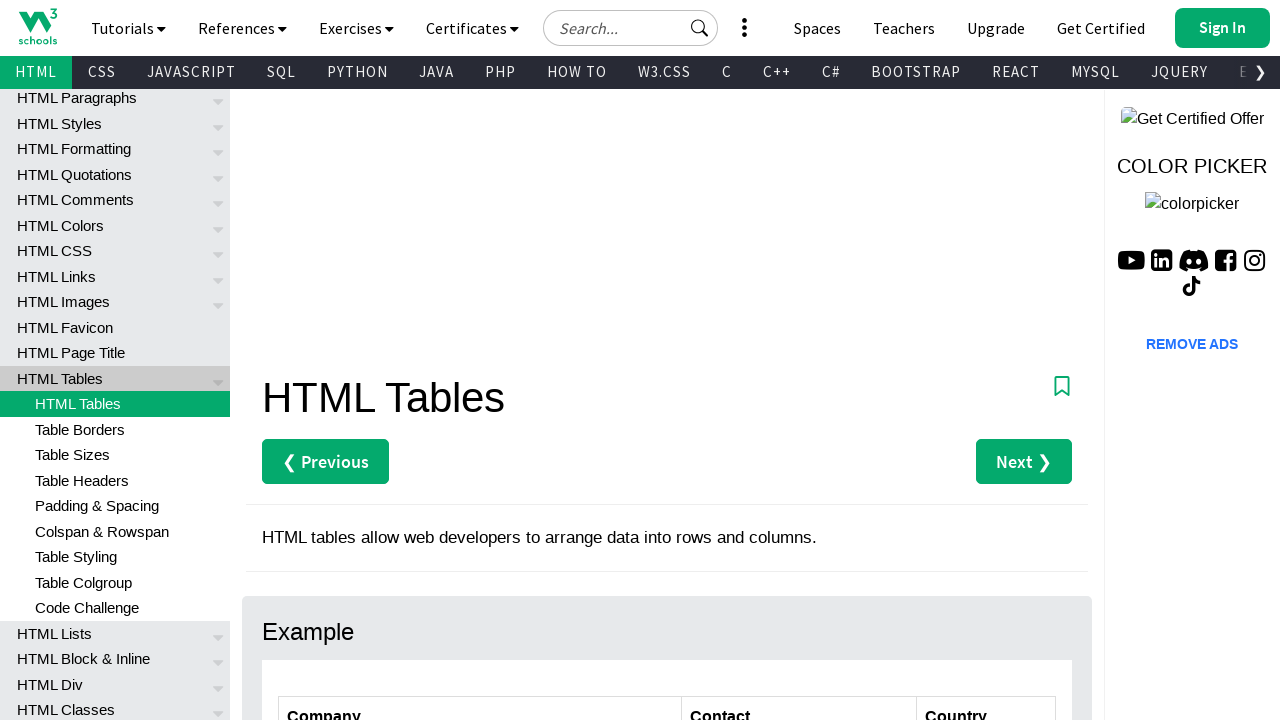

Located all table row elements
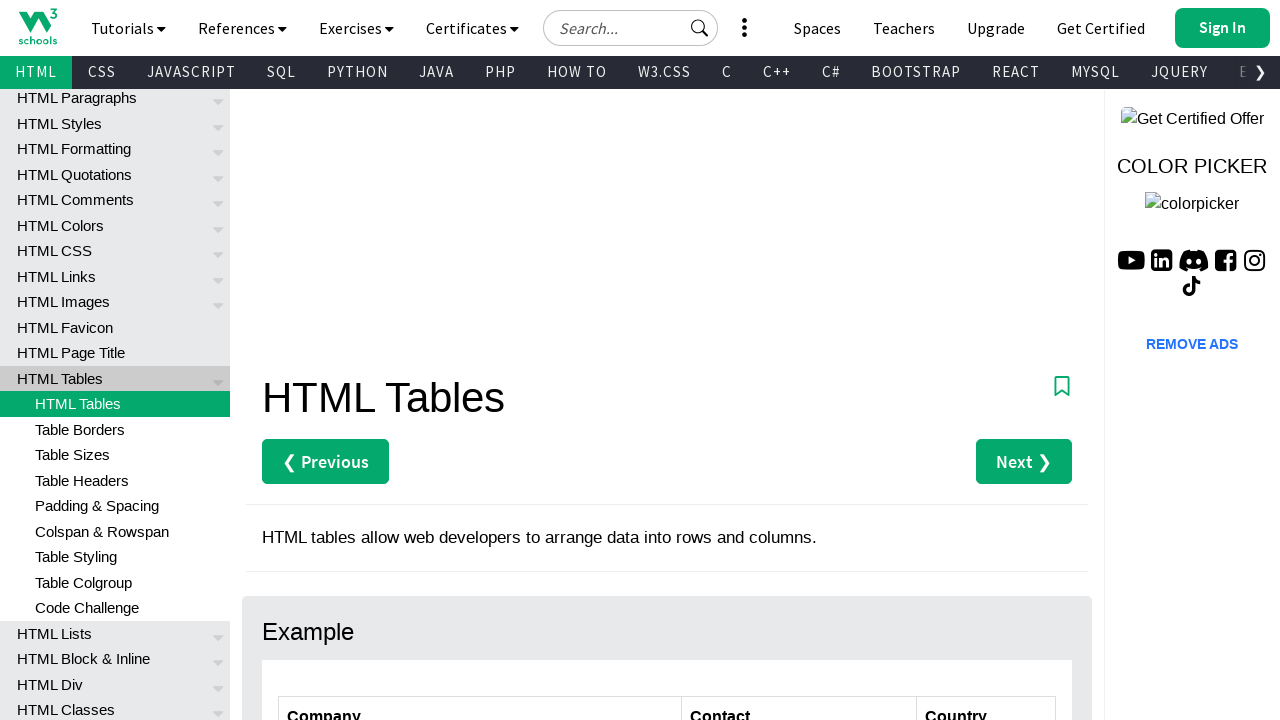

Verified that table rows are present on the page
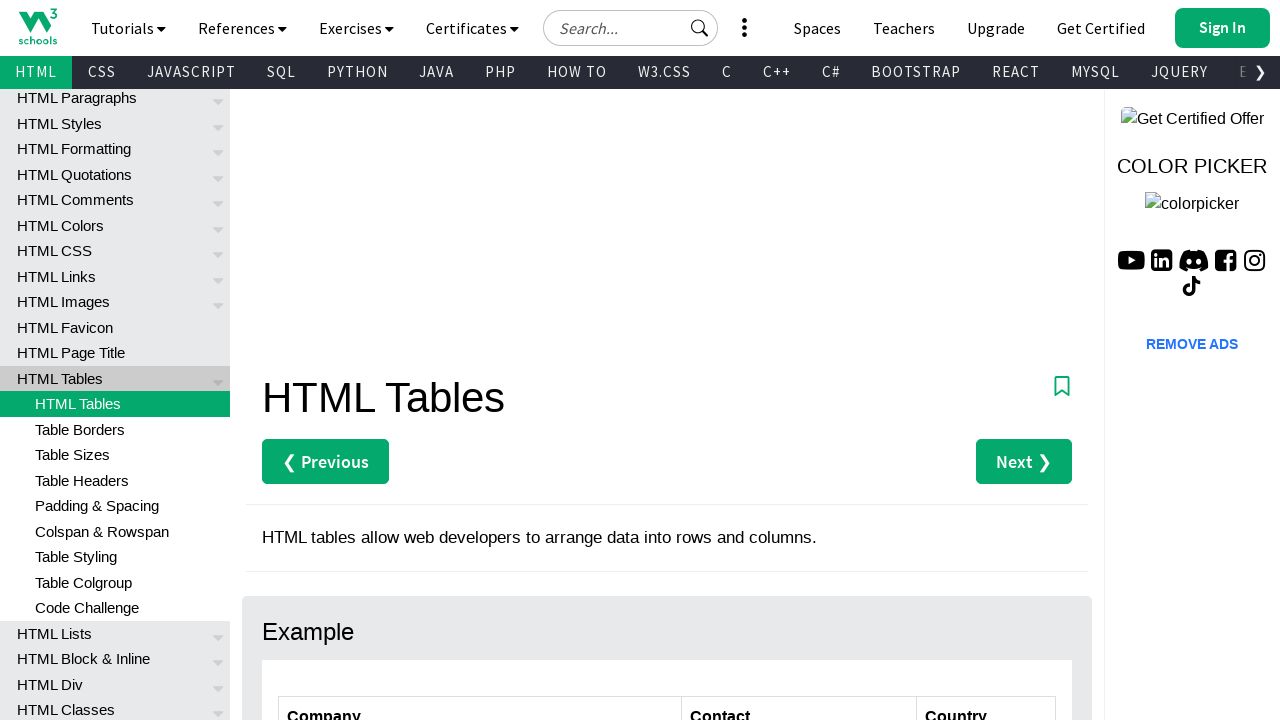

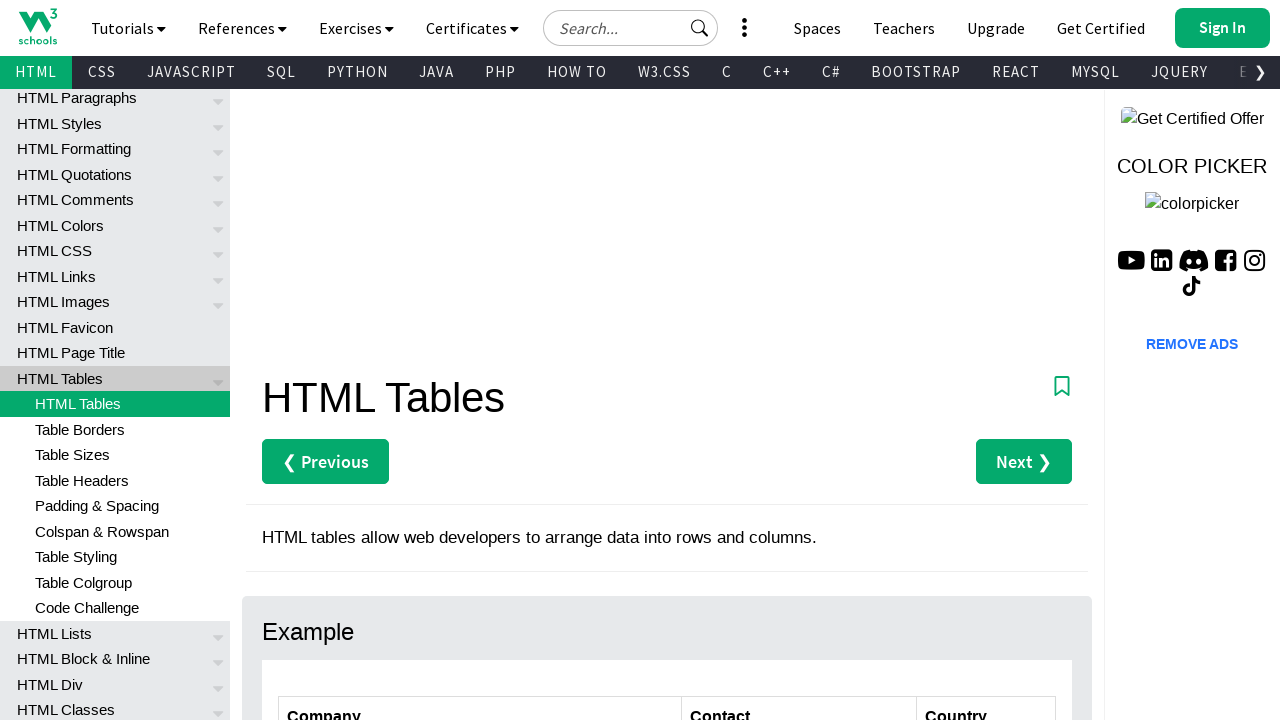